Tests a jQuery combo tree multi-select dropdown by clicking to open it and selecting multiple options from the dropdown list

Starting URL: https://www.jqueryscript.net/demo/Drop-Down-Combo-Tree/

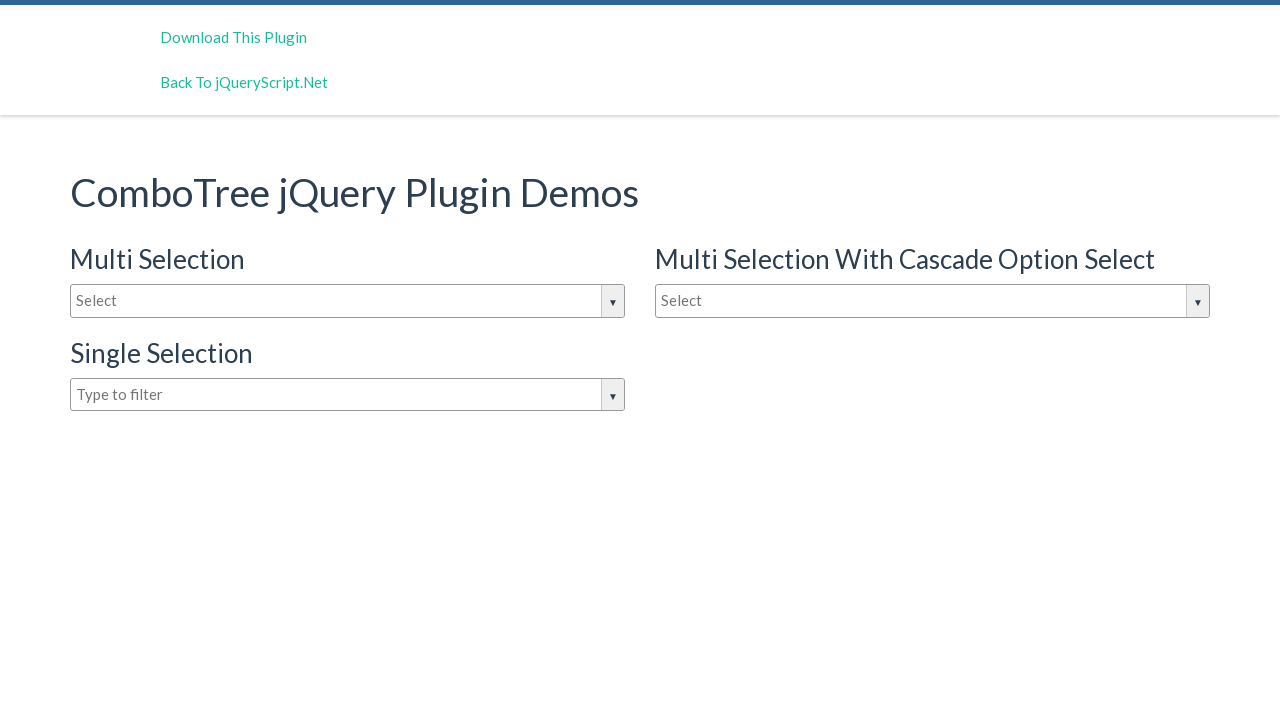

Clicked on dropdown input to open the jQuery combo tree multi-select dropdown at (348, 301) on #justAnInputBox
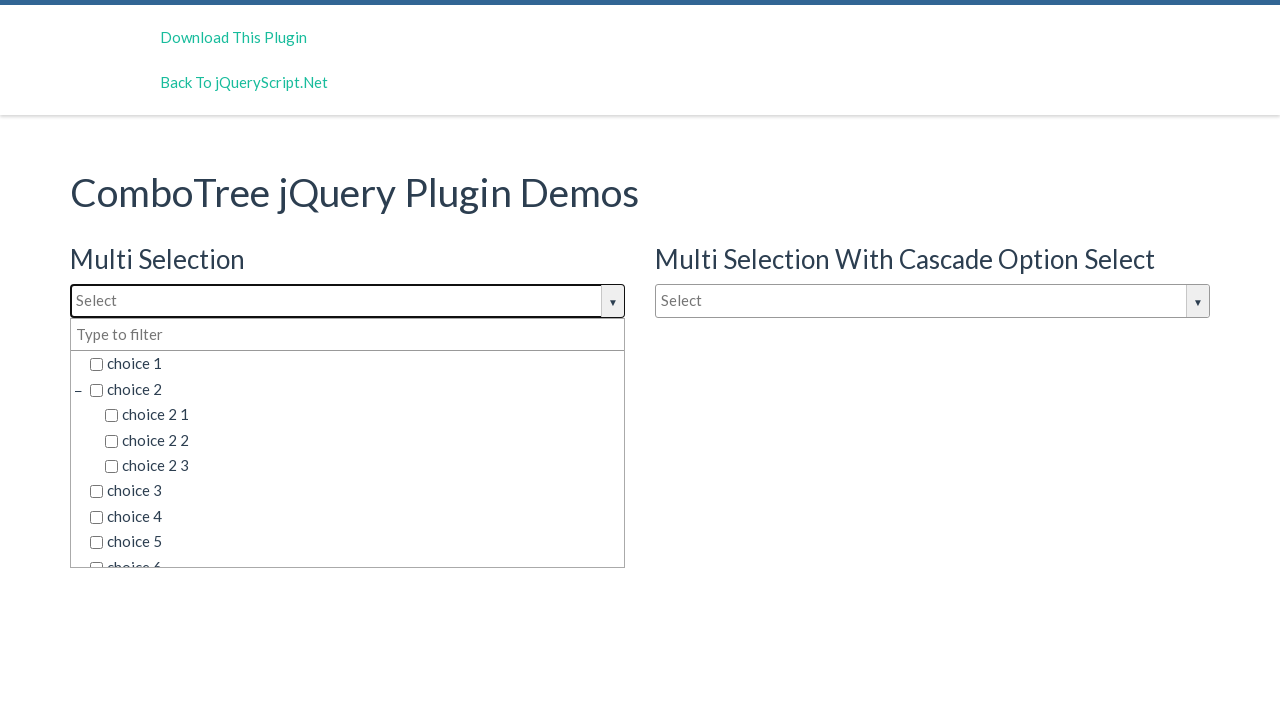

Waited for dropdown options to become visible
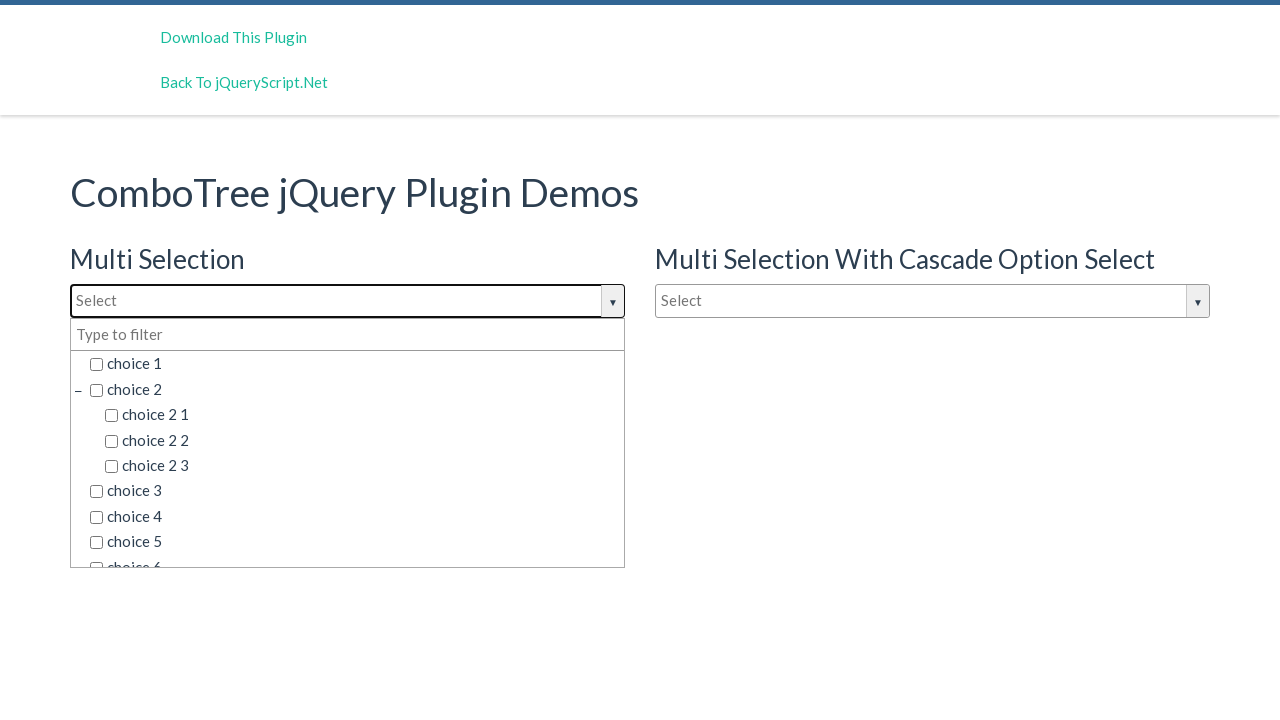

Selected 'choice 1' from the dropdown list at (355, 364) on span.comboTreeItemTitle:has-text('choice 1')
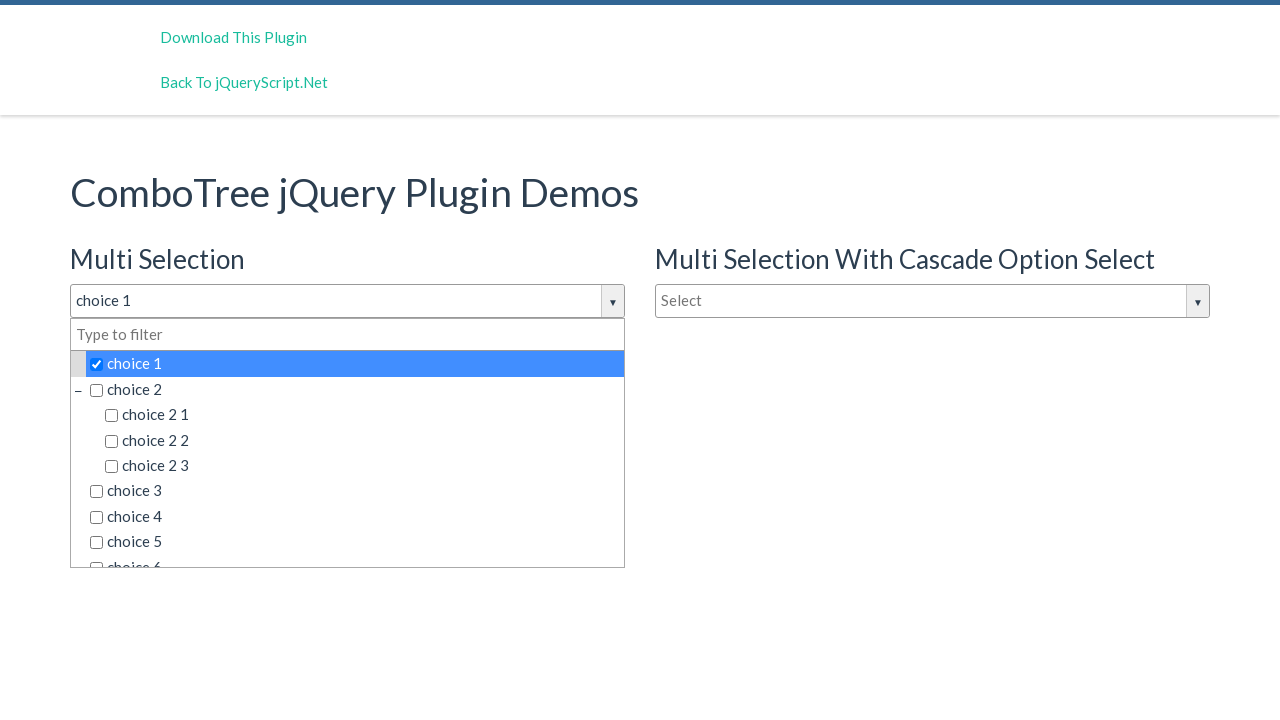

Selected 'choice 2' from the dropdown list at (355, 389) on span.comboTreeItemTitle:has-text('choice 2')
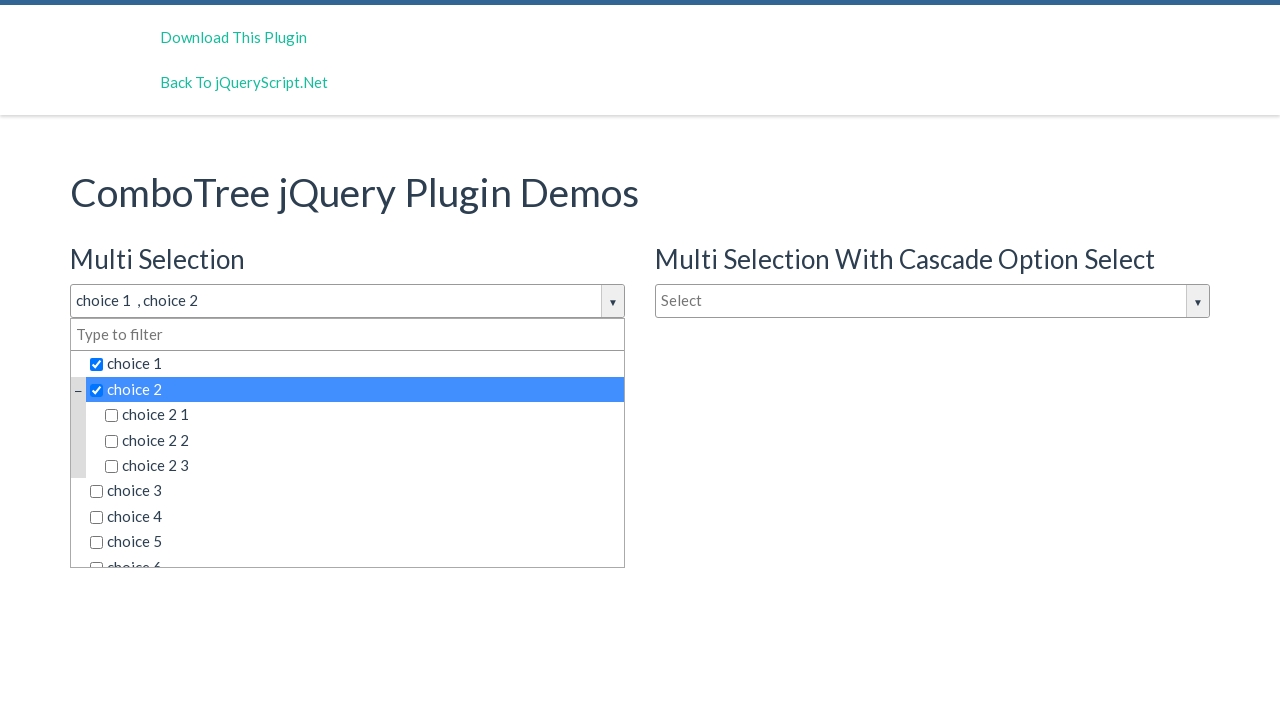

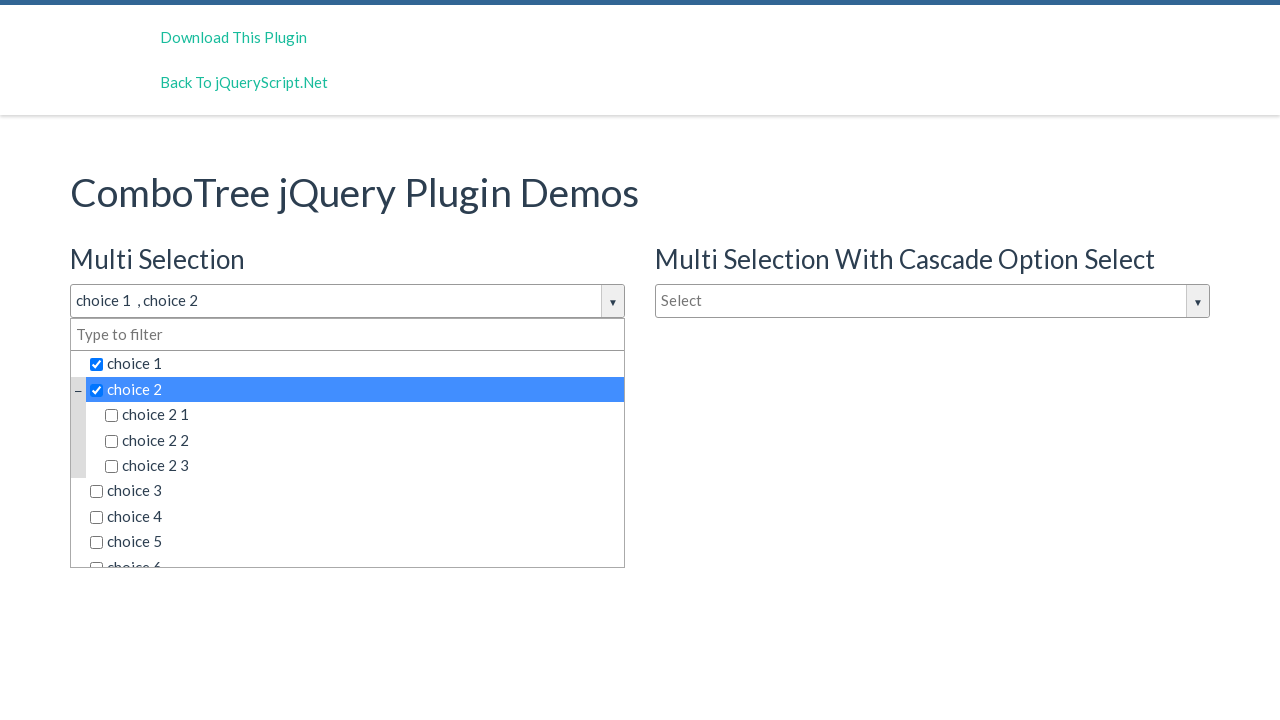